Navigates to the Applitools demo login page and then to the main app page, verifying both pages load correctly

Starting URL: https://demo.applitools.com

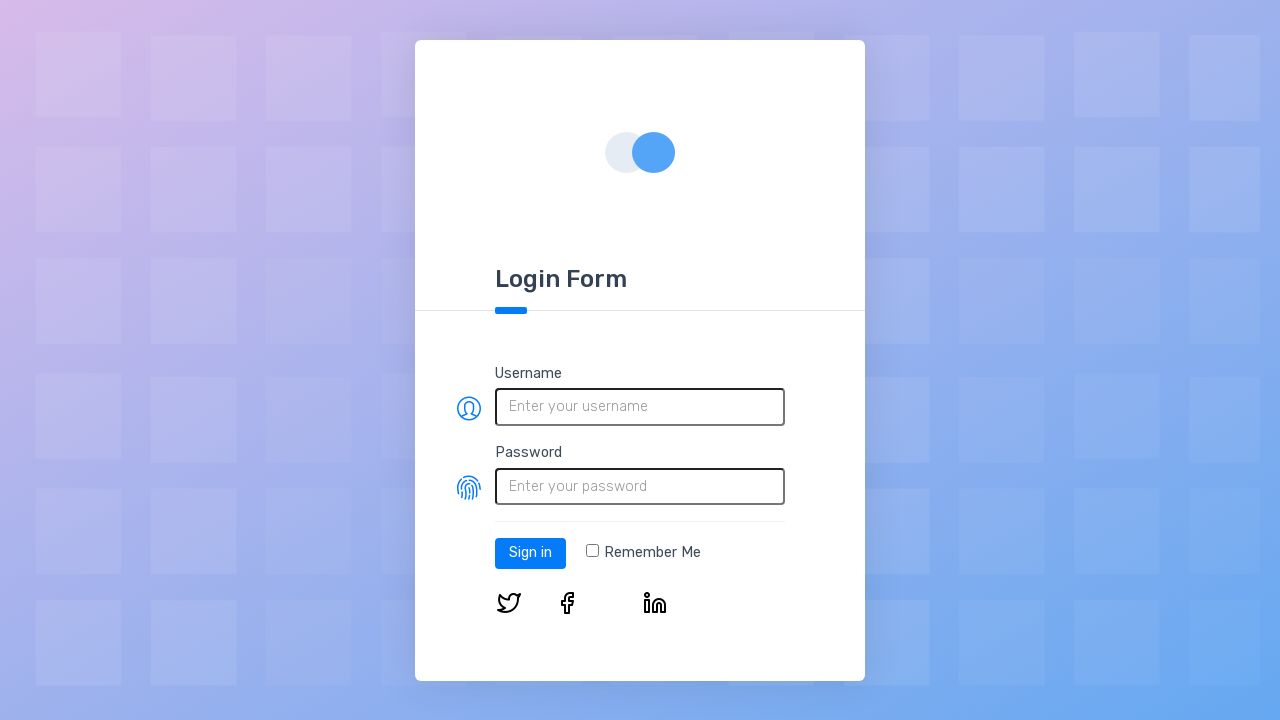

Login page primary button loaded
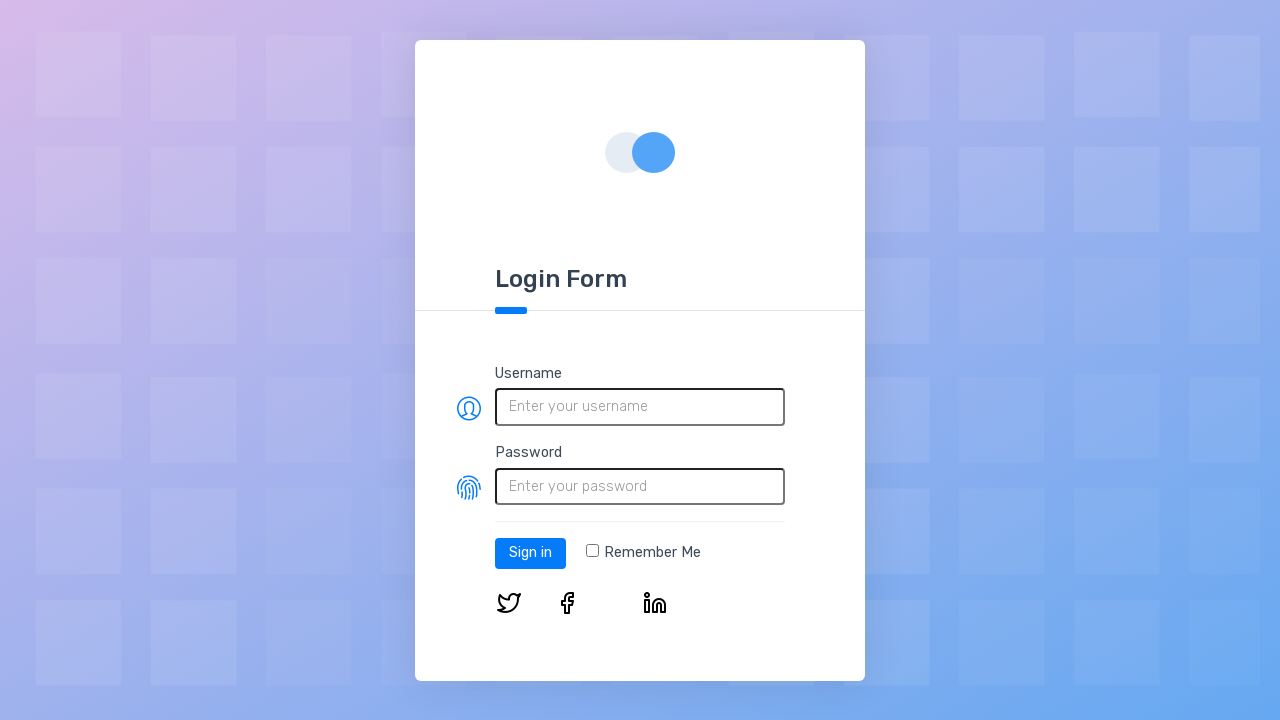

Navigated to main app page at https://demo.applitools.com/app.html
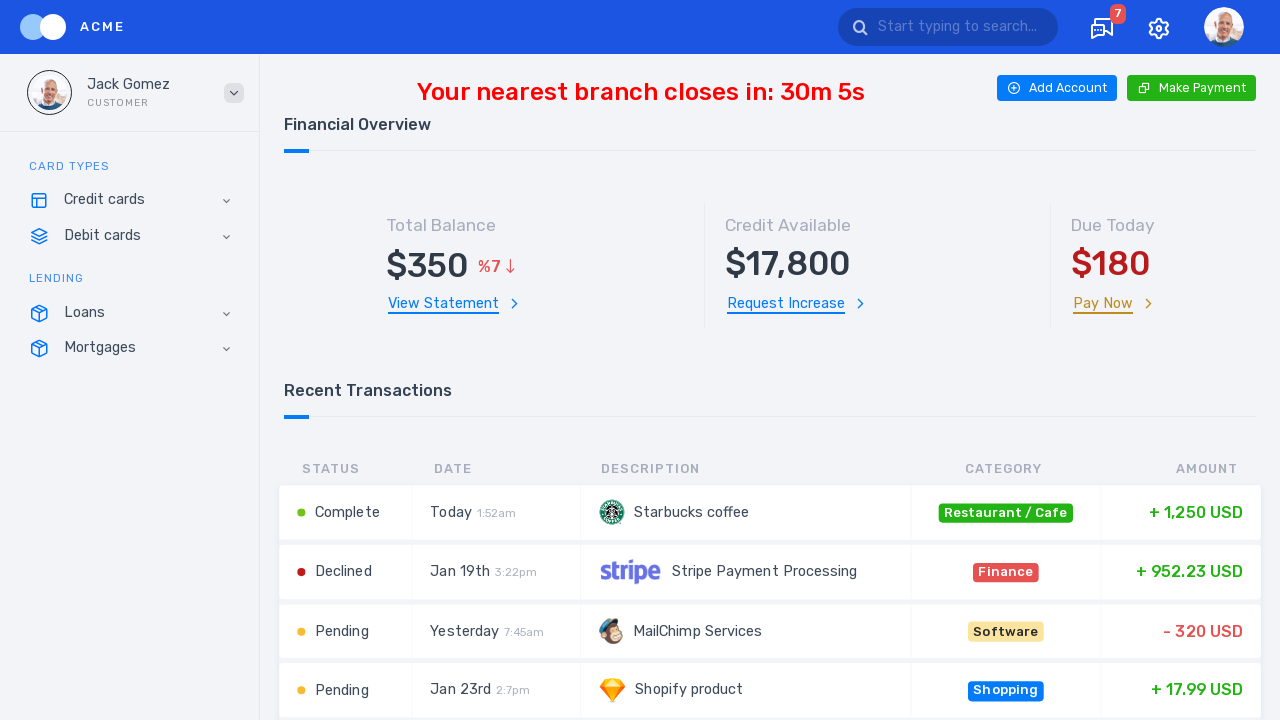

Main app page element loaded
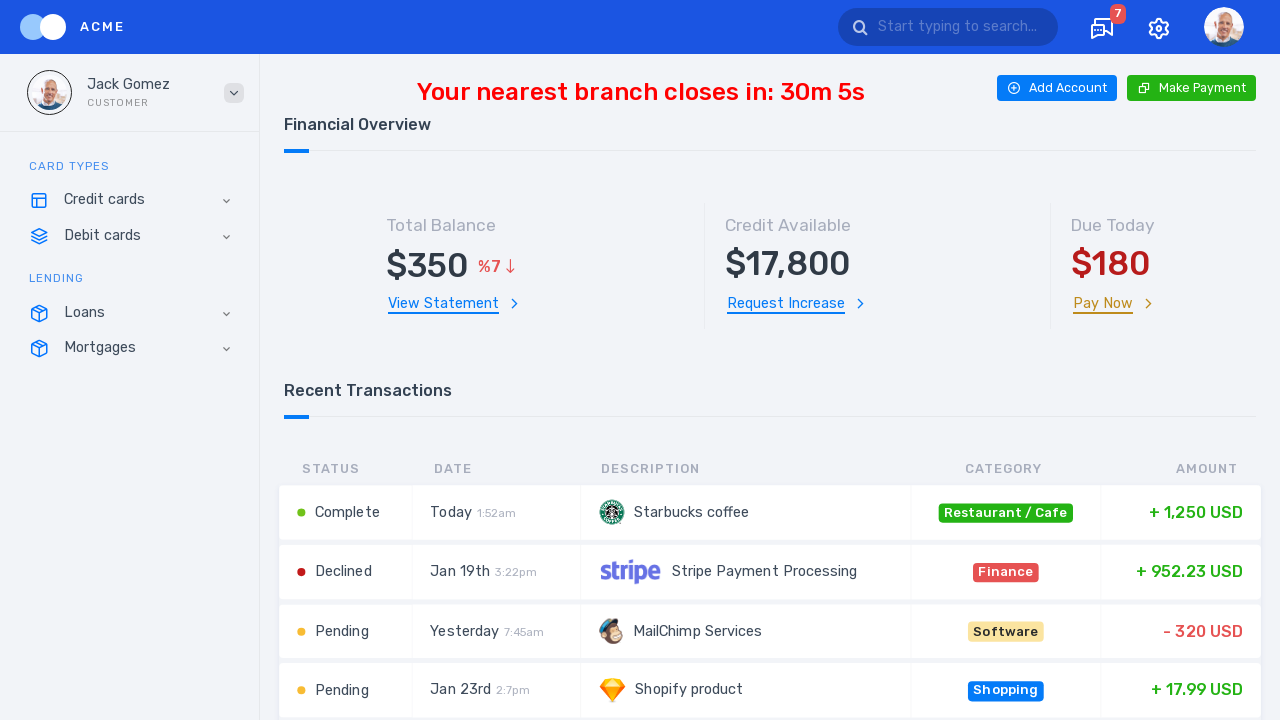

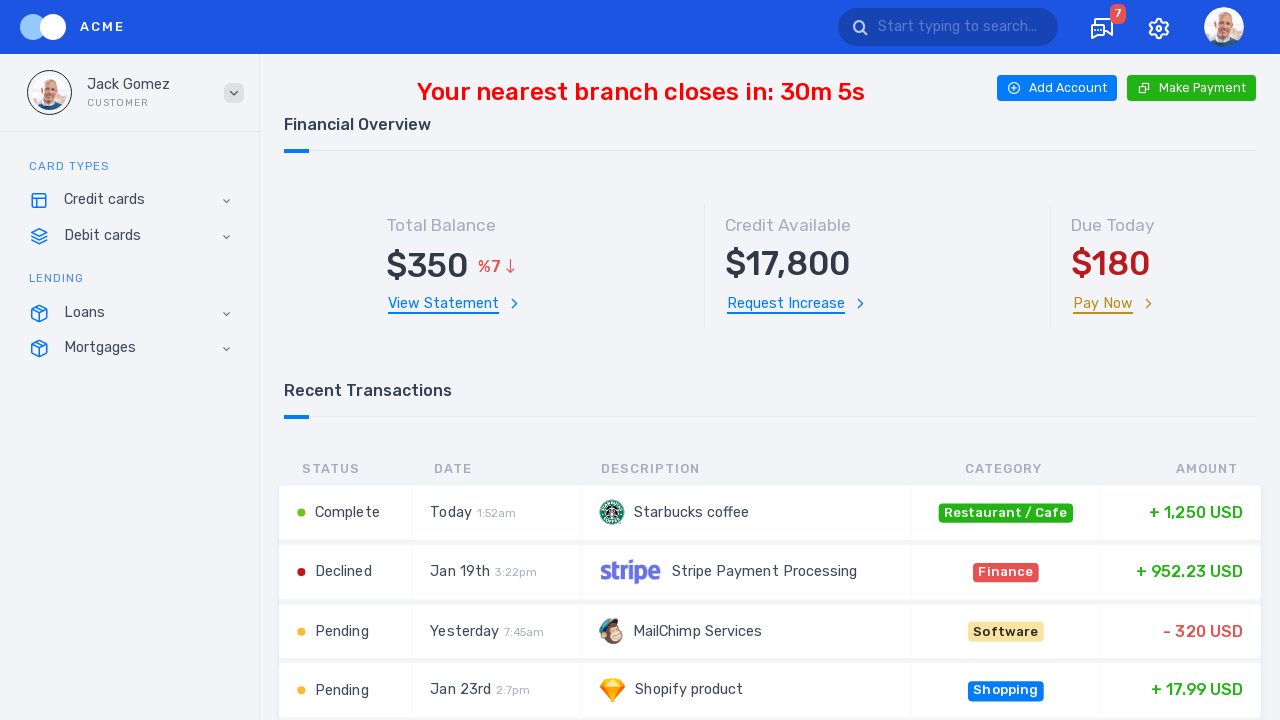